Demonstrates relative XPath usage by navigating to Nykaa website and locating a button element using a relative XPath selector

Starting URL: https://www.nykaa.com/

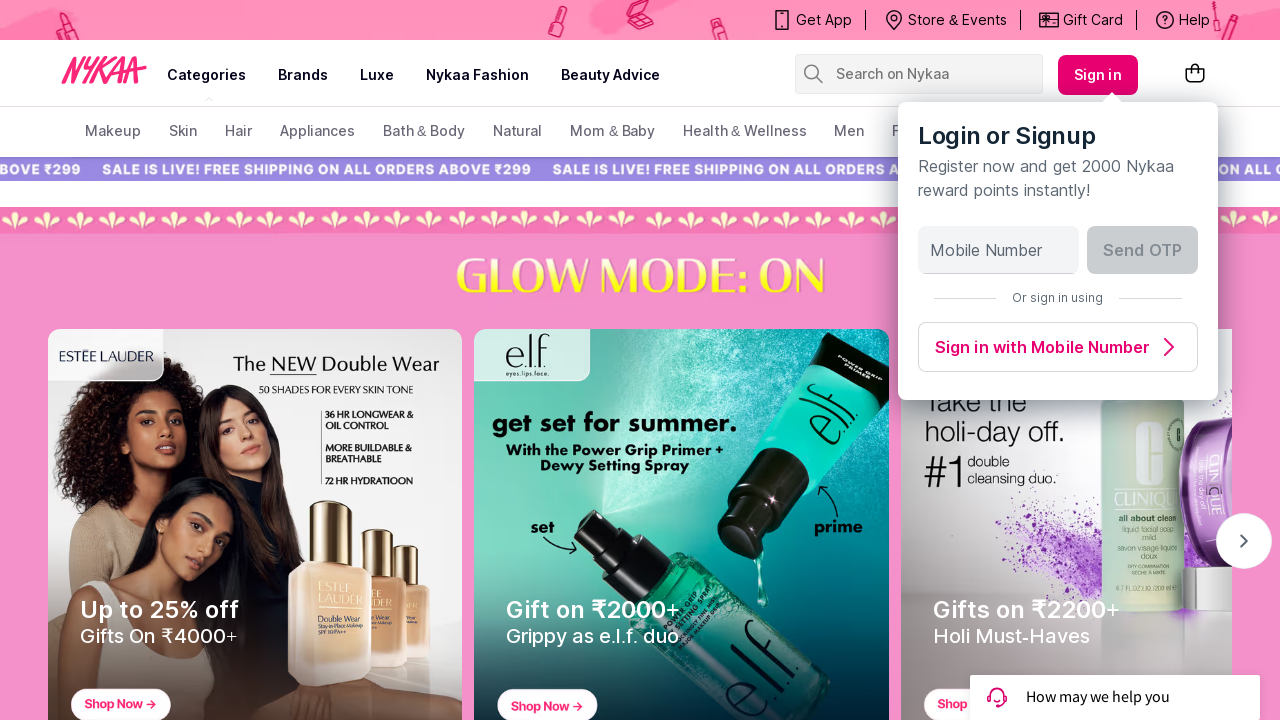

Navigated to Nykaa website (https://www.nykaa.com/)
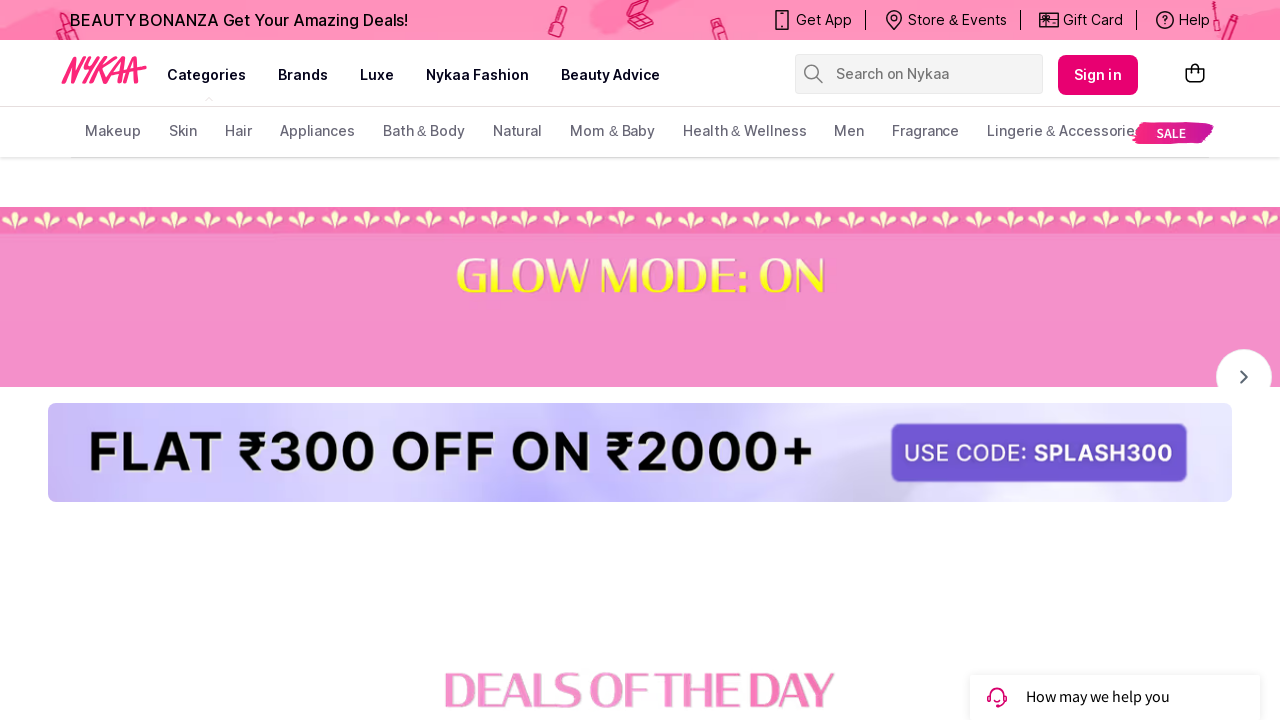

Located button element using relative XPath selector //button[@class='css-1gzc5zn']
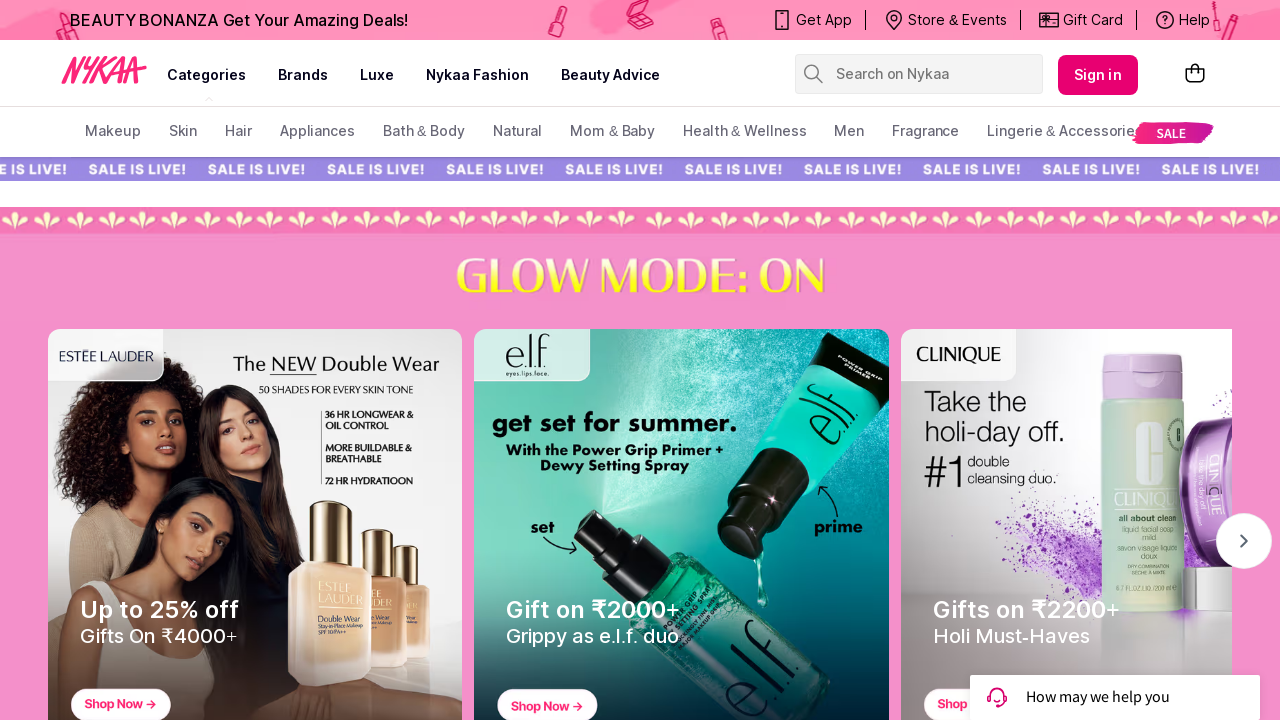

Button element became visible
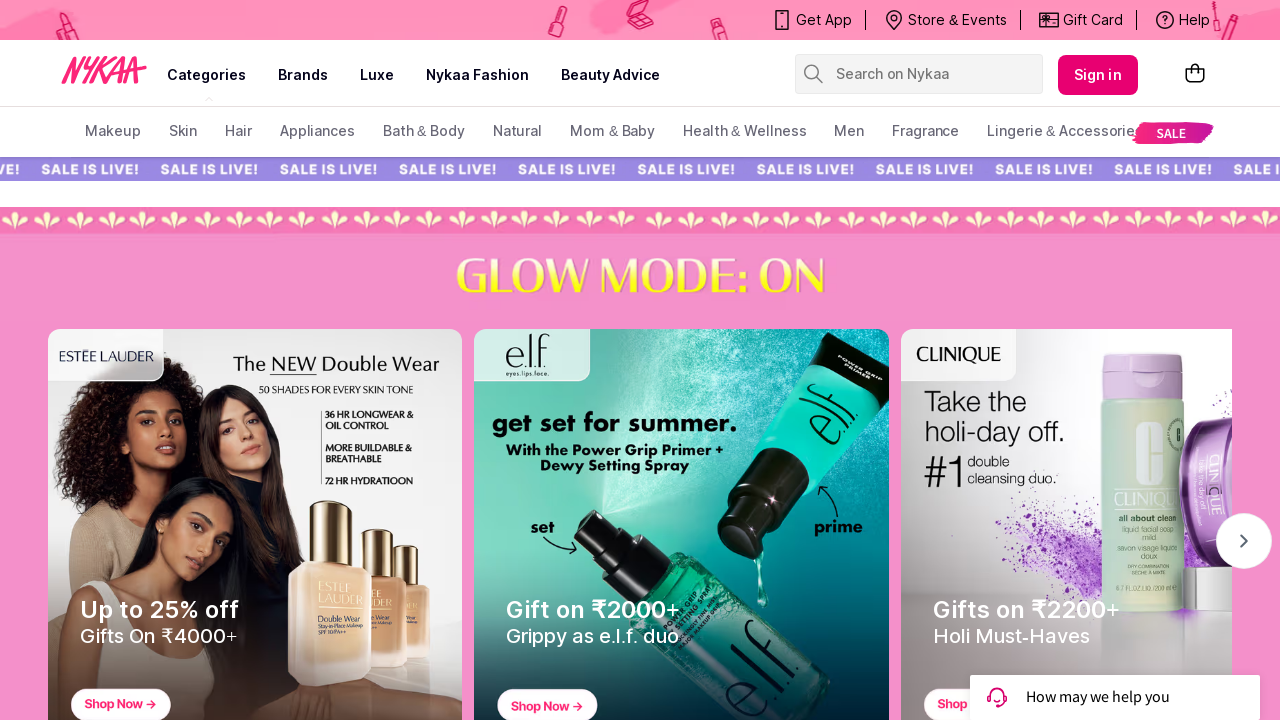

Retrieved button text content: Sign in
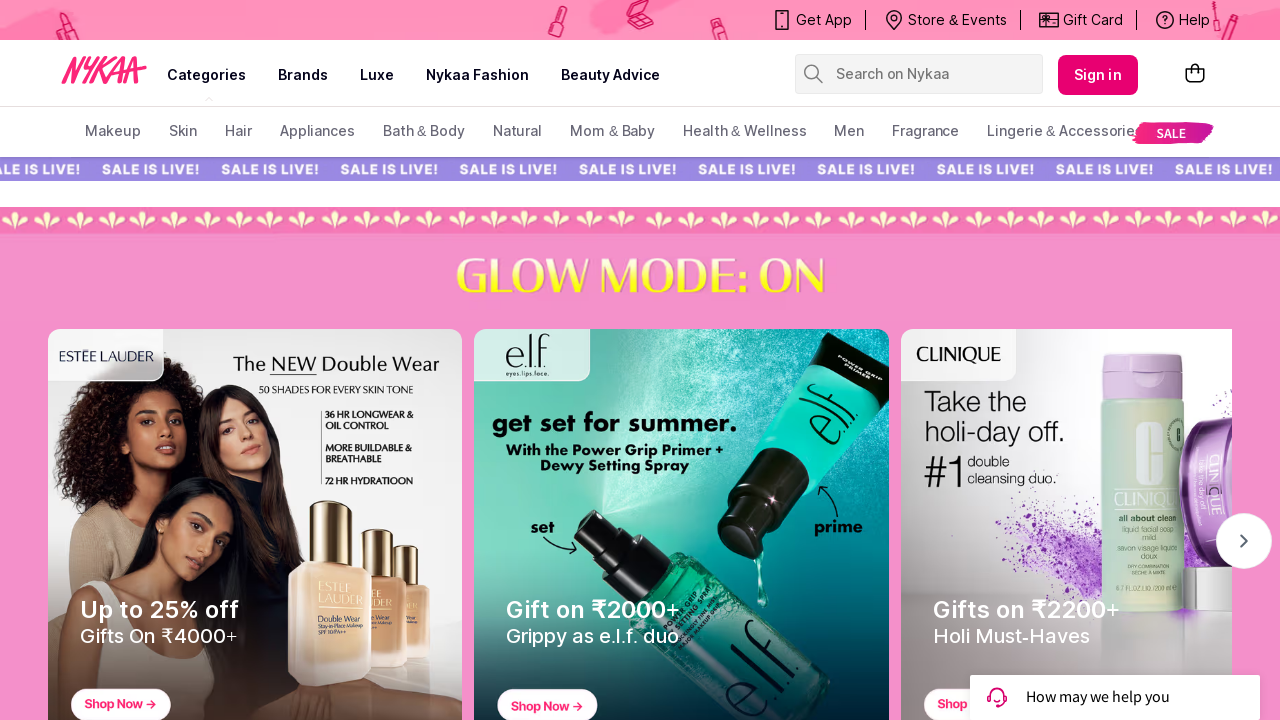

Printed button text: Sign in
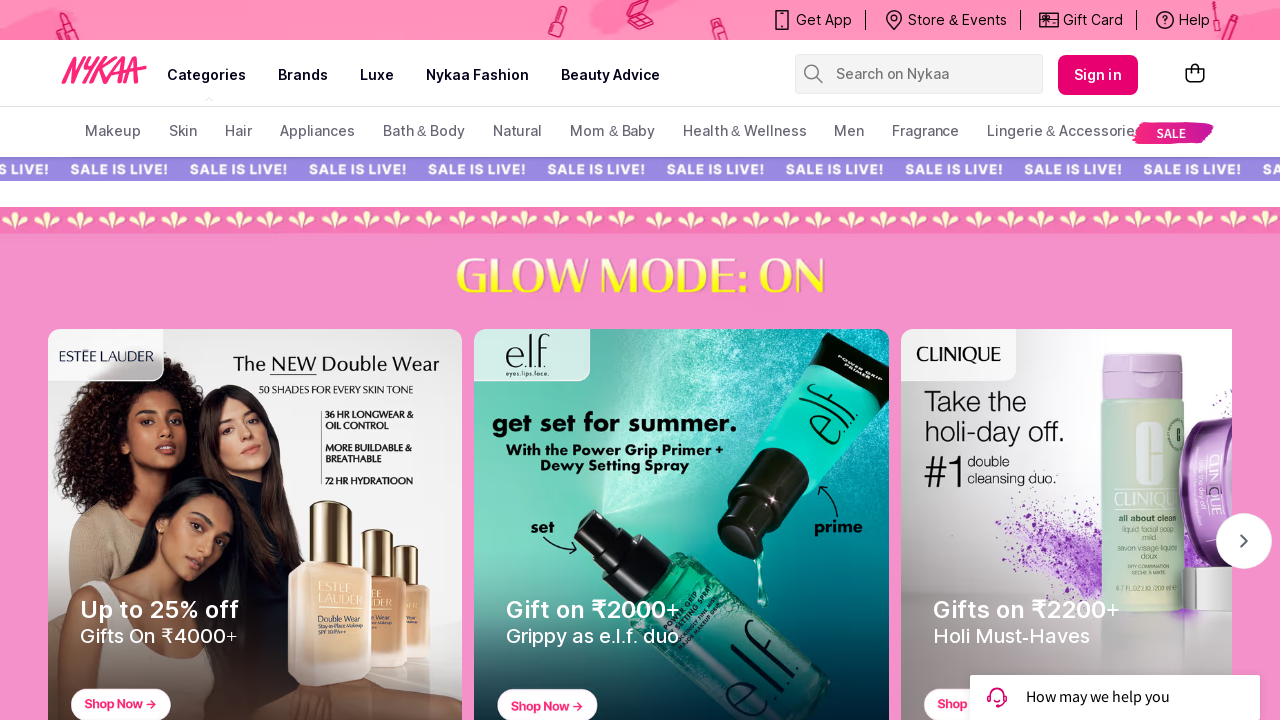

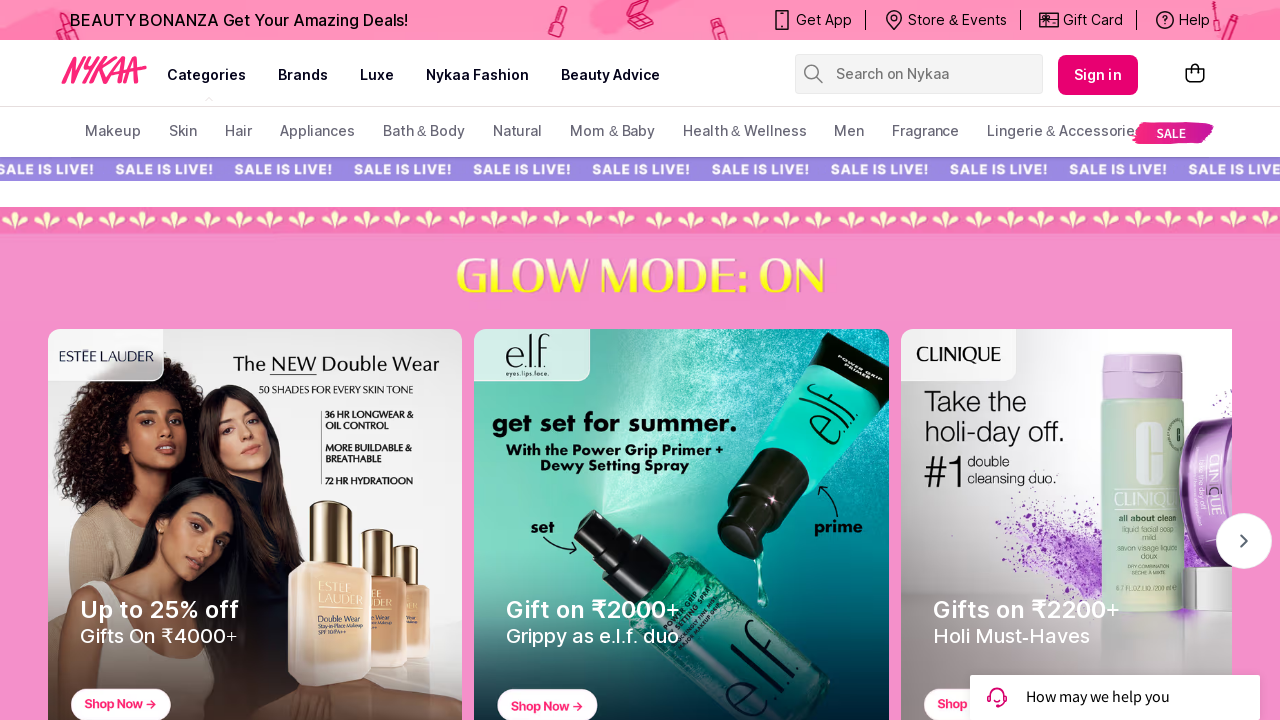